Tests finding a link by partial text using a calculated mathematical value, clicking it, then filling out a form with personal information (first name, last name, city, country) and submitting it.

Starting URL: http://suninjuly.github.io/find_link_text

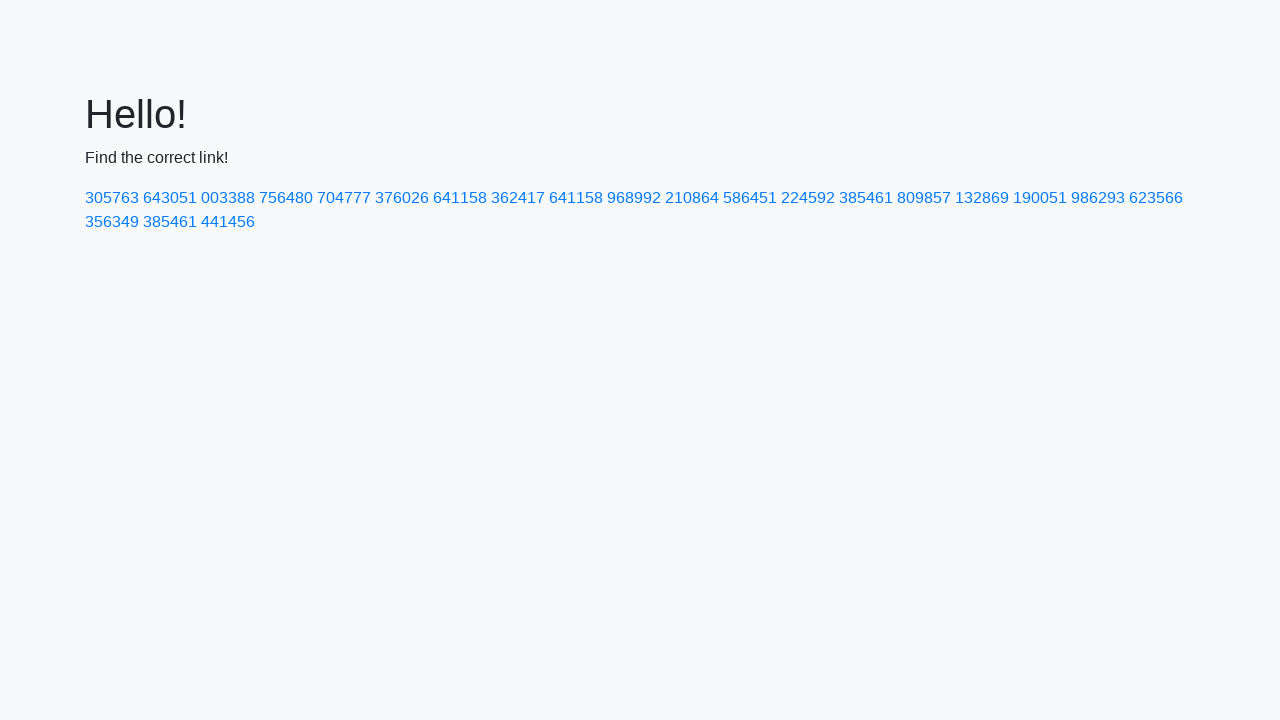

Clicked link with calculated text value '224592' at (808, 198) on a:has-text('224592')
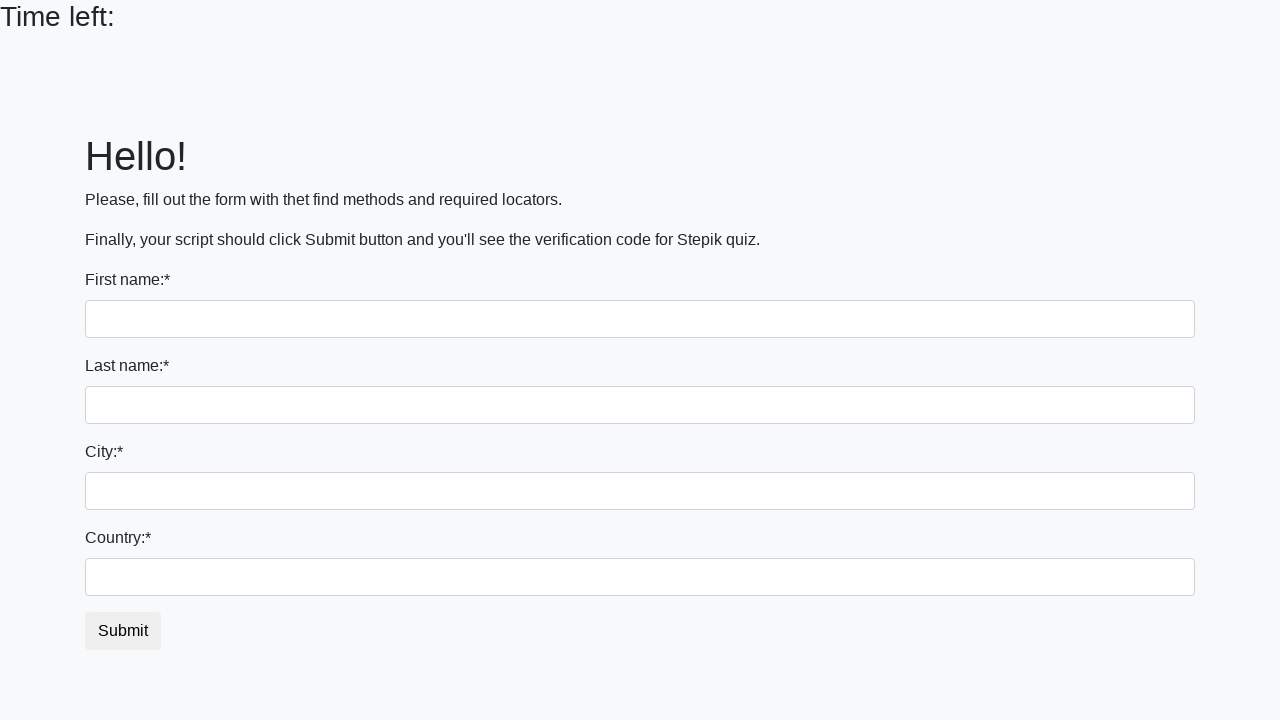

Filled first name field with 'Ivan' on input
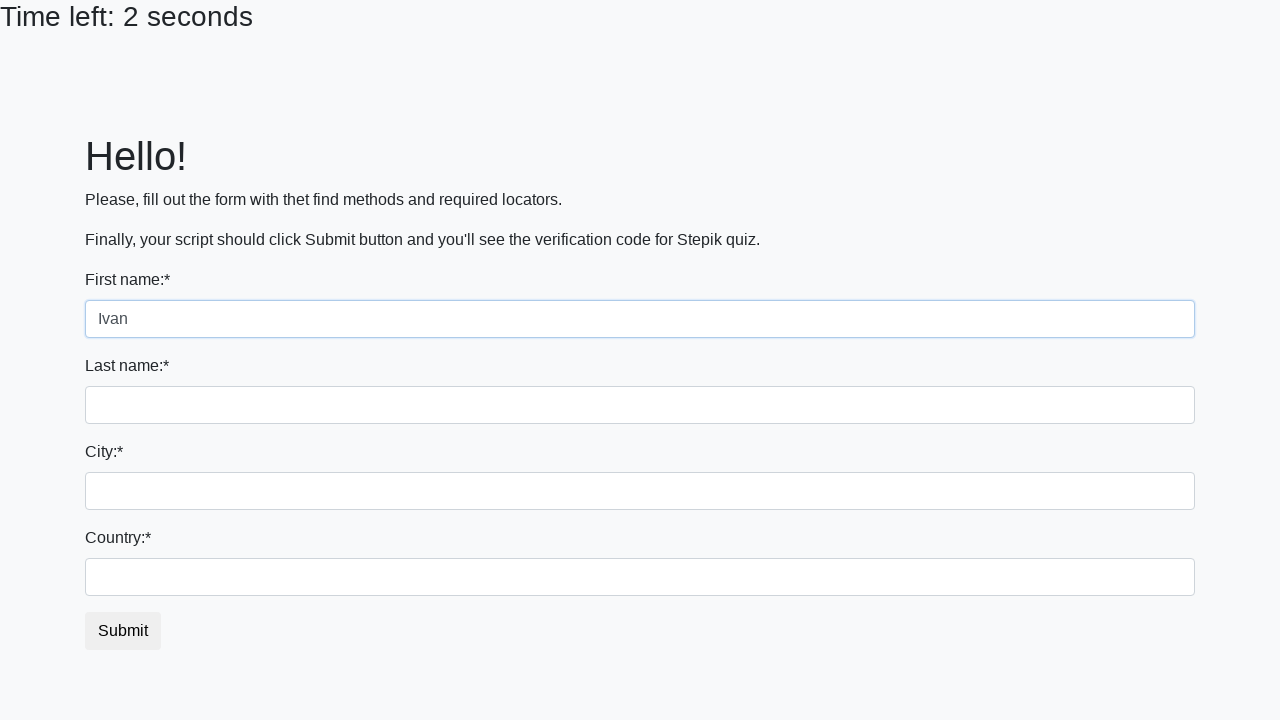

Filled last name field with 'Petrov' on input[name='last_name']
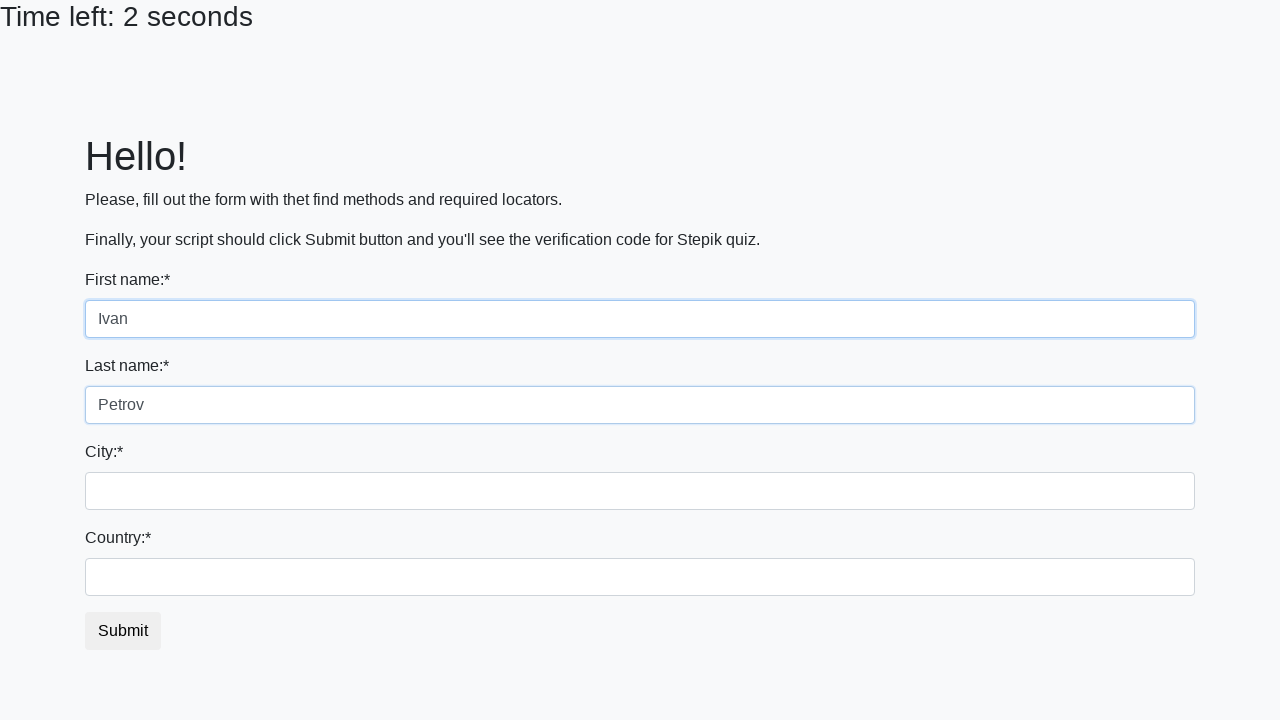

Filled city field with 'Smolensk' on .city
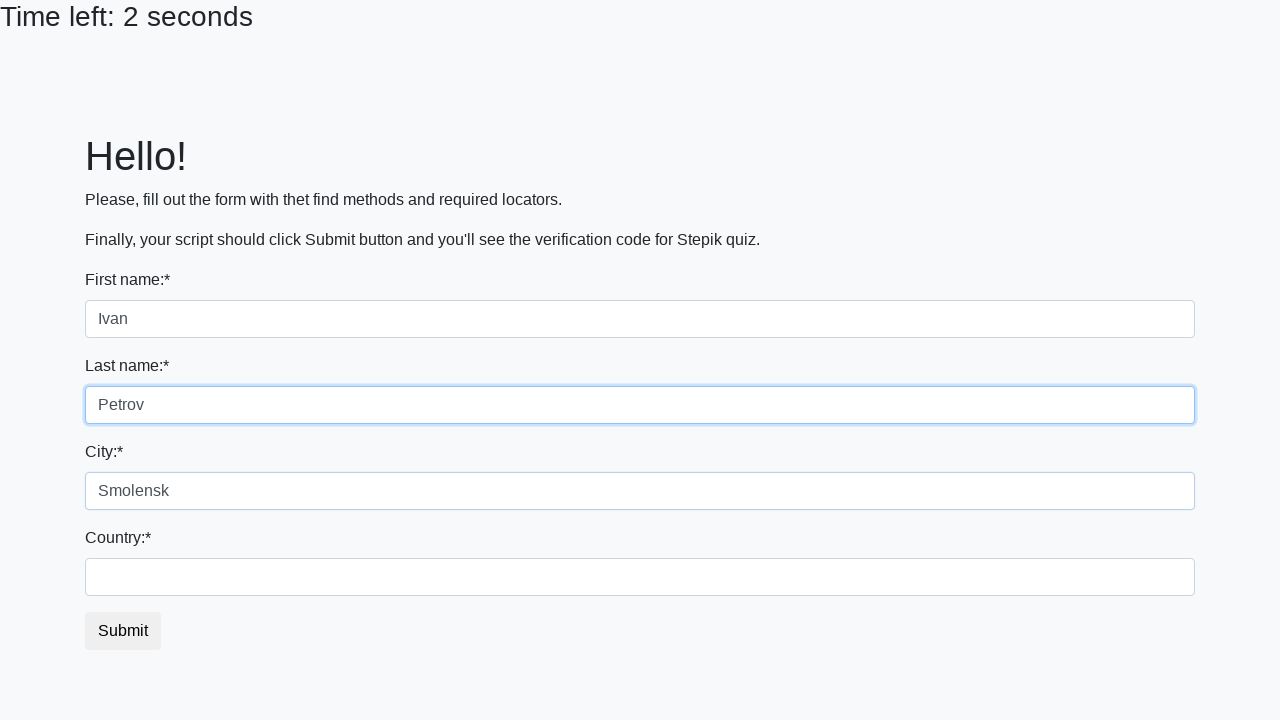

Filled country field with 'Russia' on #country
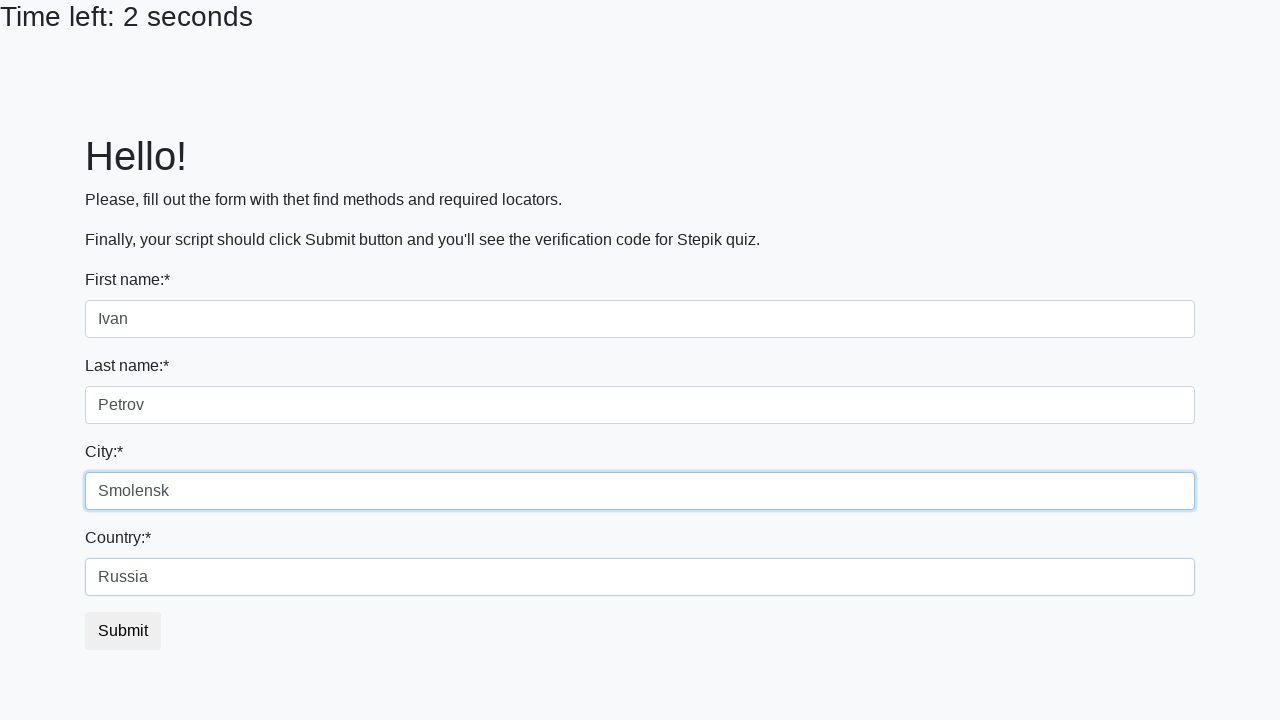

Clicked submit button to complete form submission at (123, 631) on button.btn
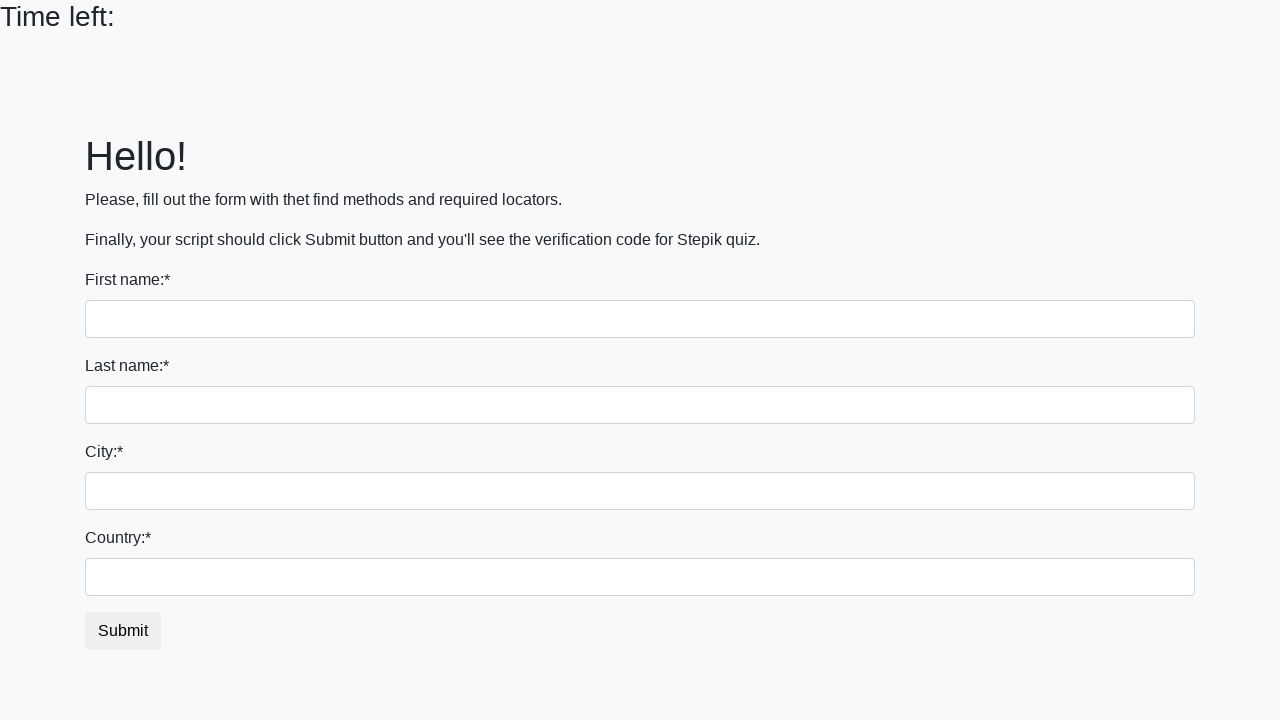

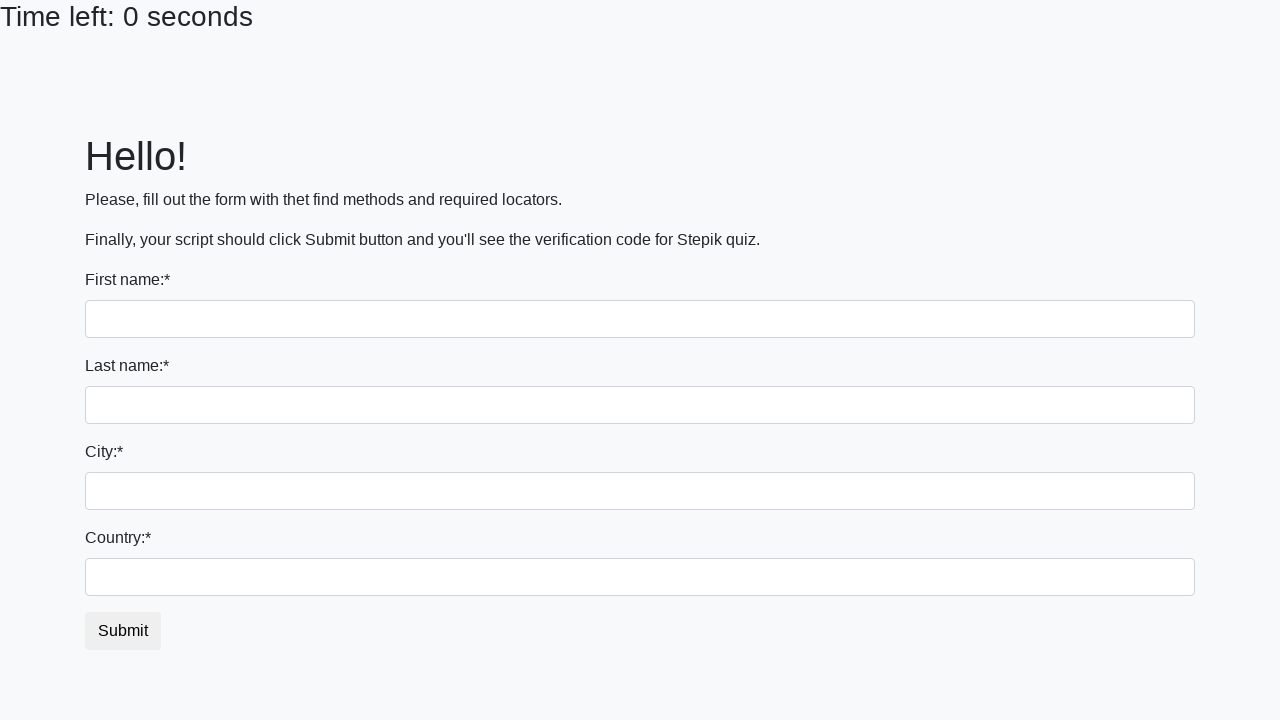